Demonstrates basic browser navigation operations including navigating to a URL, going back/forward, refreshing, and getting page information

Starting URL: https://selenium.dev

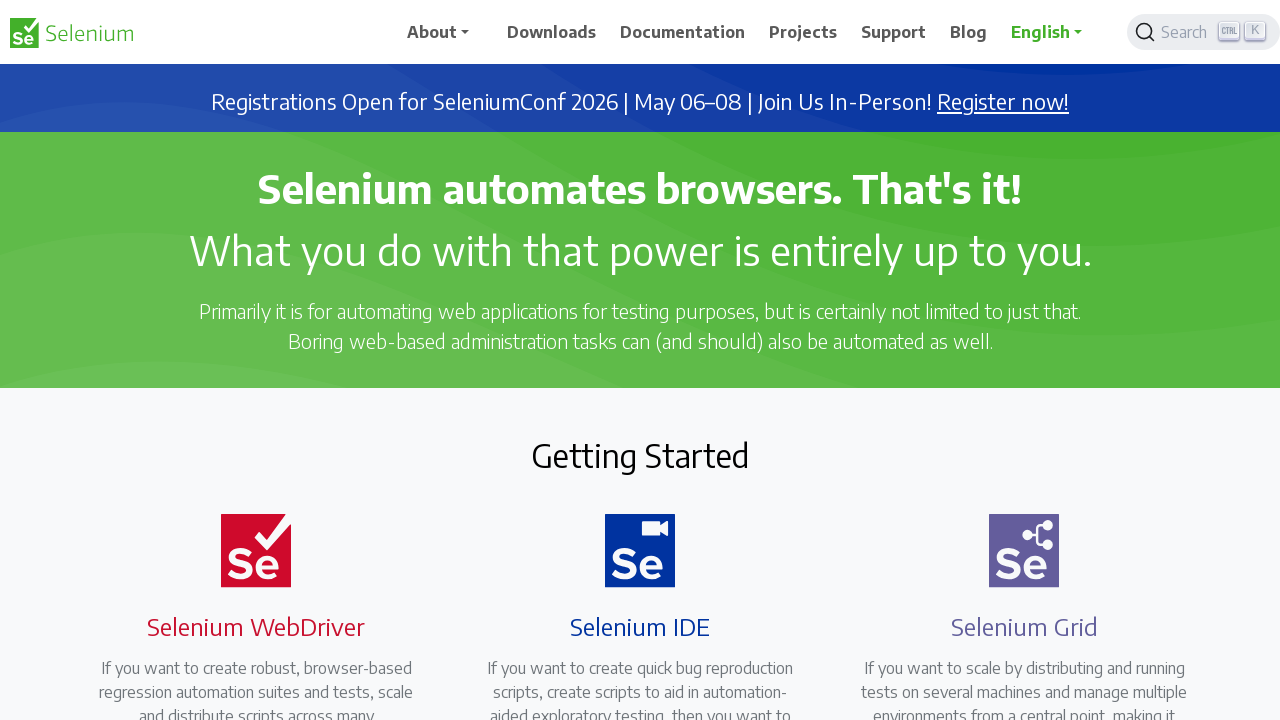

Retrieved current URL
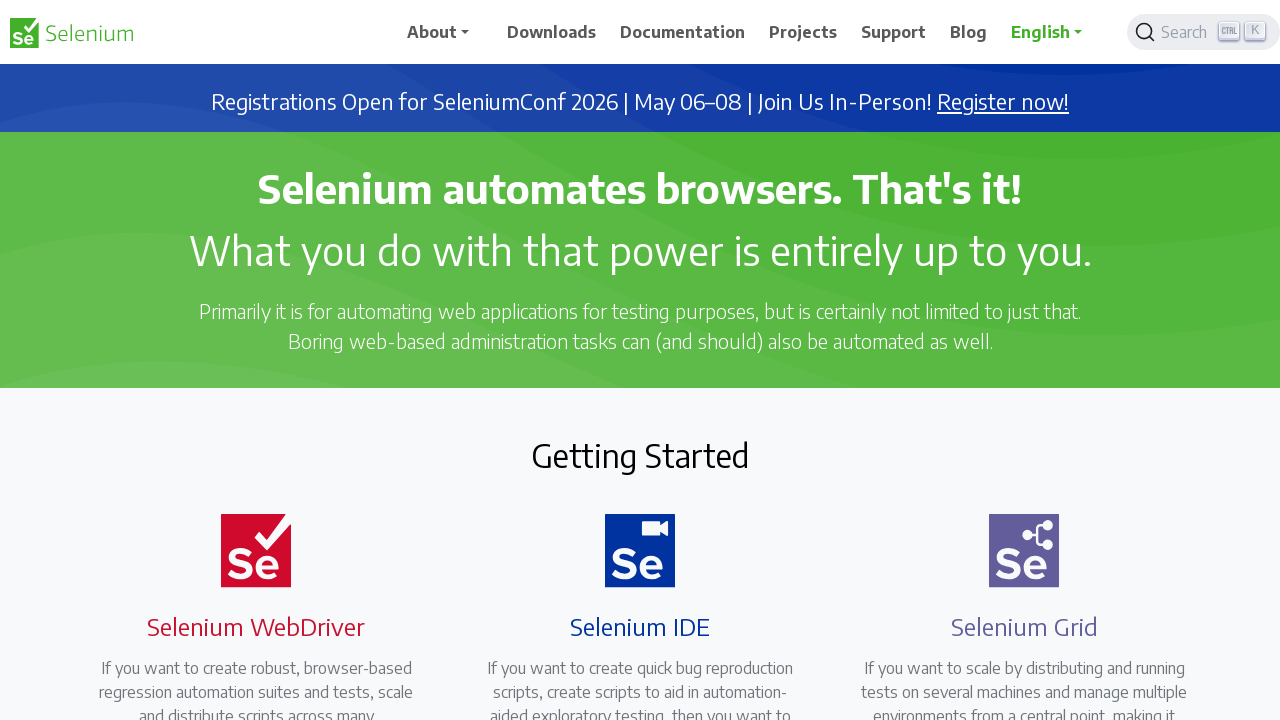

Navigated back to previous page
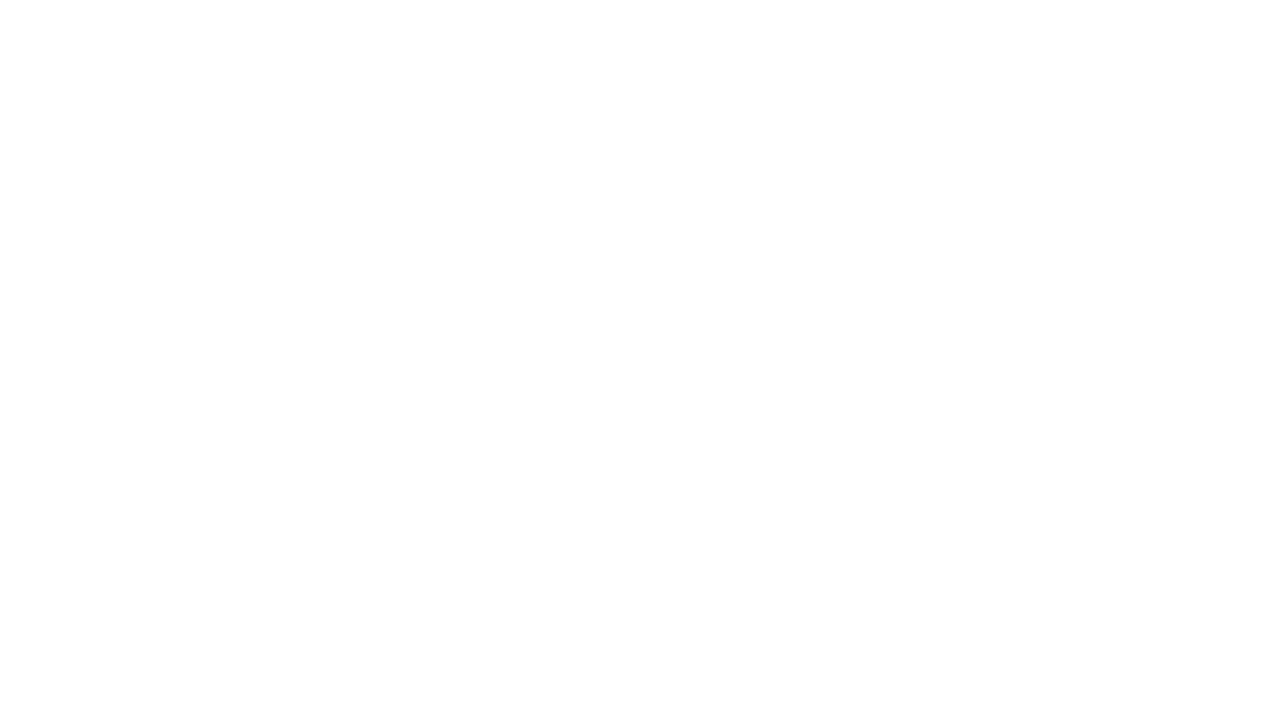

Navigated forward to next page
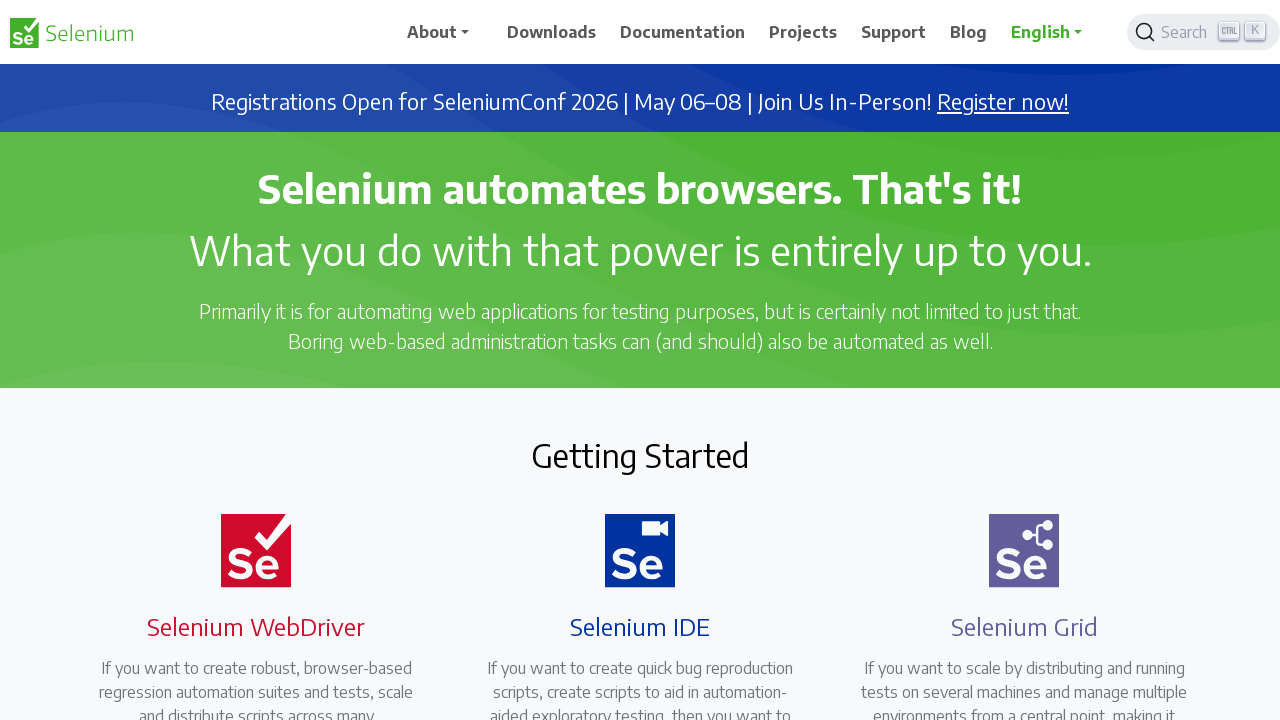

Refreshed the current page
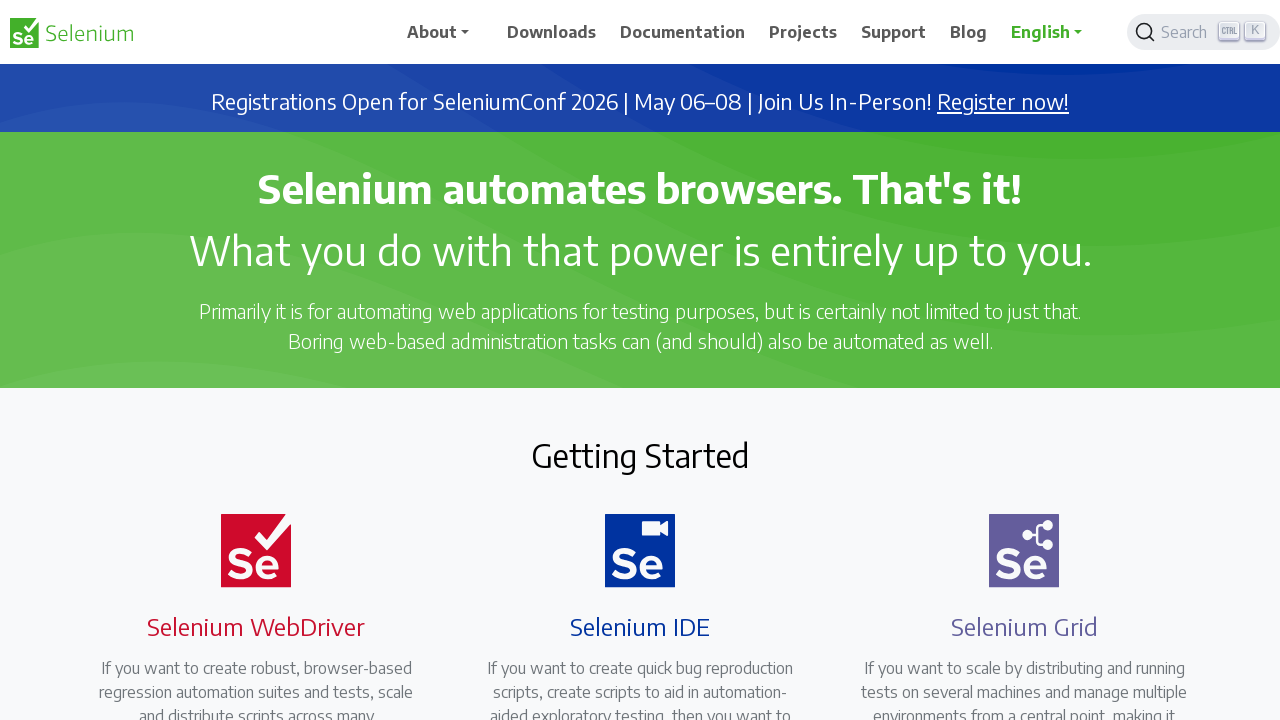

Retrieved page title
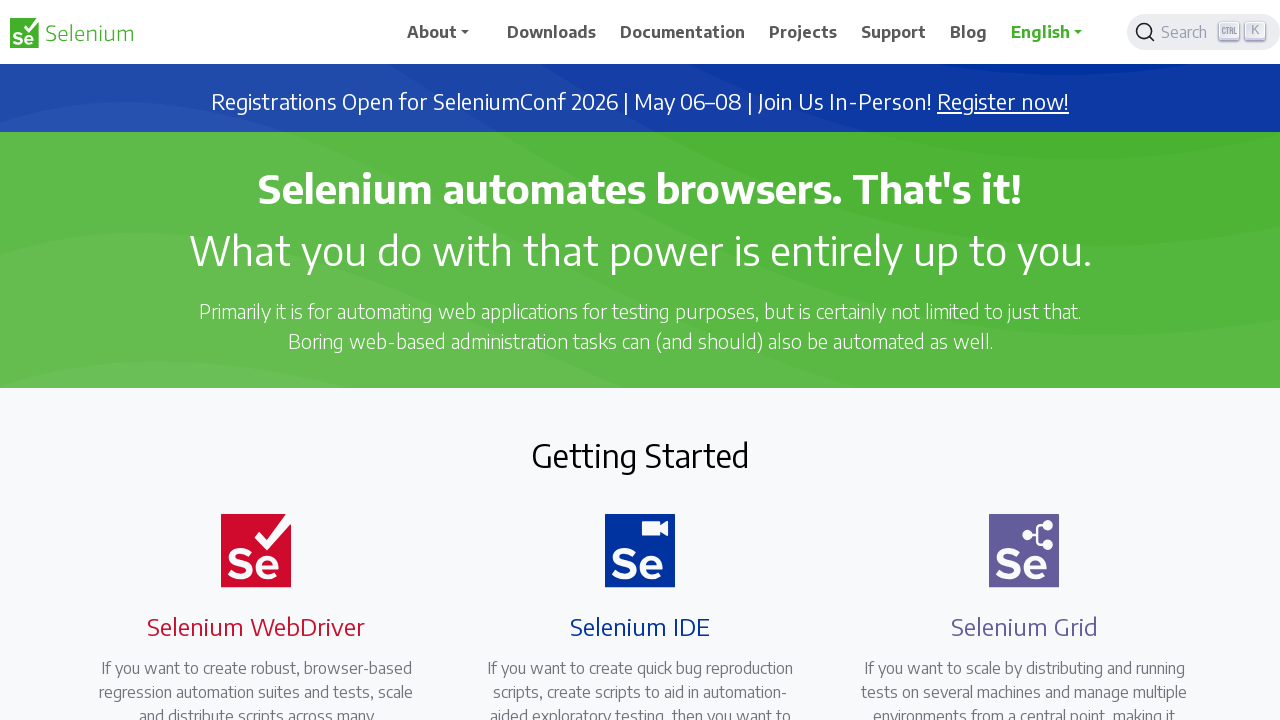

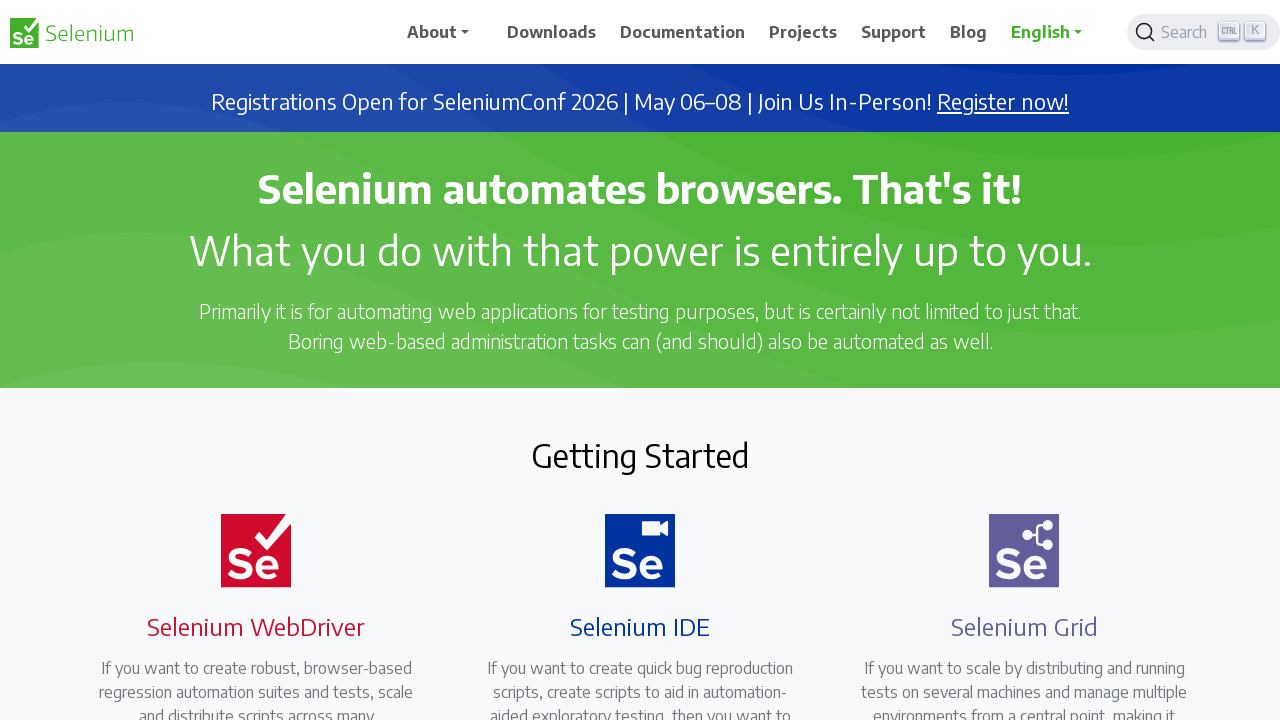